Navigates through the DemoBlaze website by clicking on Home and Cart navigation links, and validates that the URL contains the expected keyword

Starting URL: https://www.demoblaze.com/

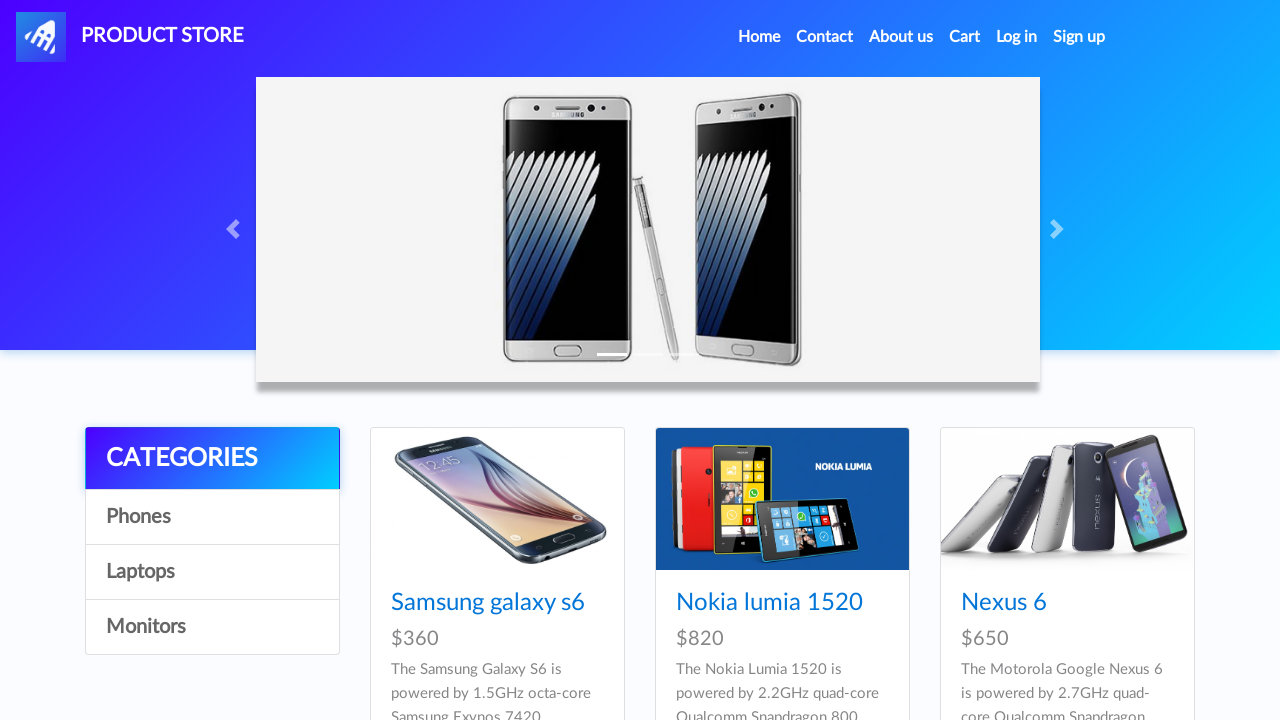

Clicked on Home navigation link at (759, 37) on xpath=//a[contains(text(), 'Home')]
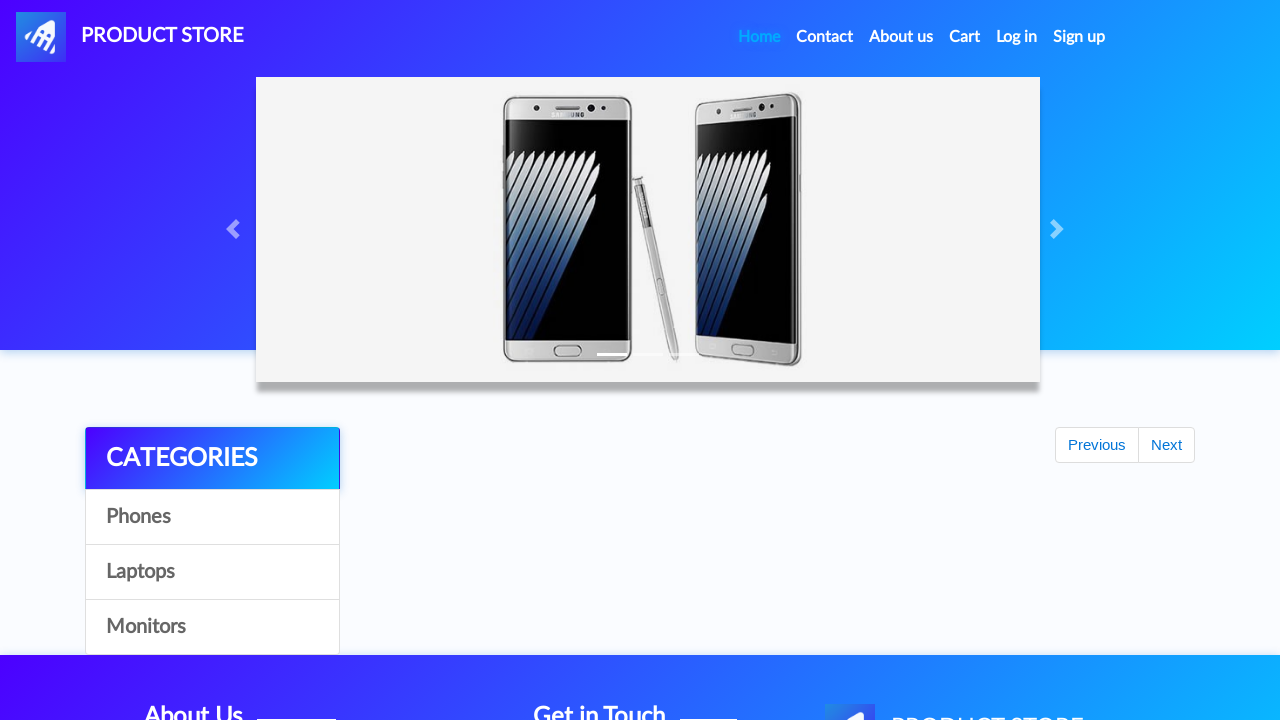

Clicked on Cart navigation link at (965, 37) on xpath=//a[contains(text(), 'Cart')]
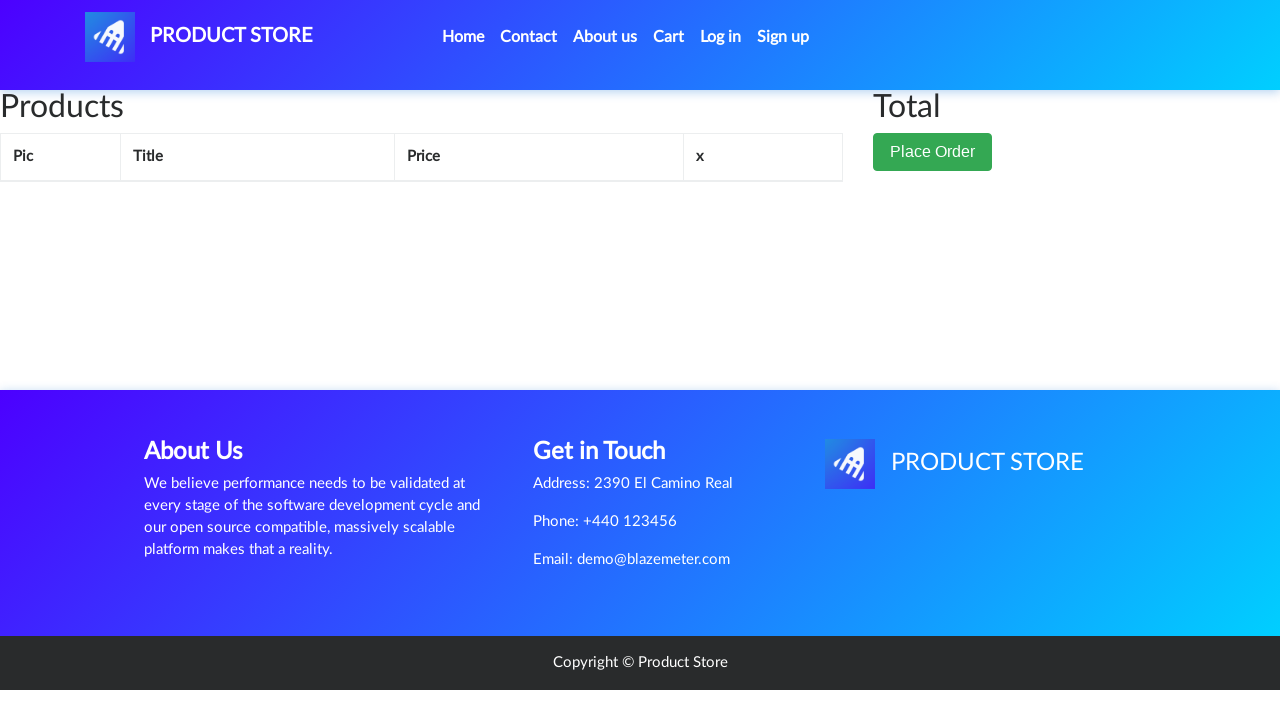

Retrieved current URL: https://www.demoblaze.com/cart.html
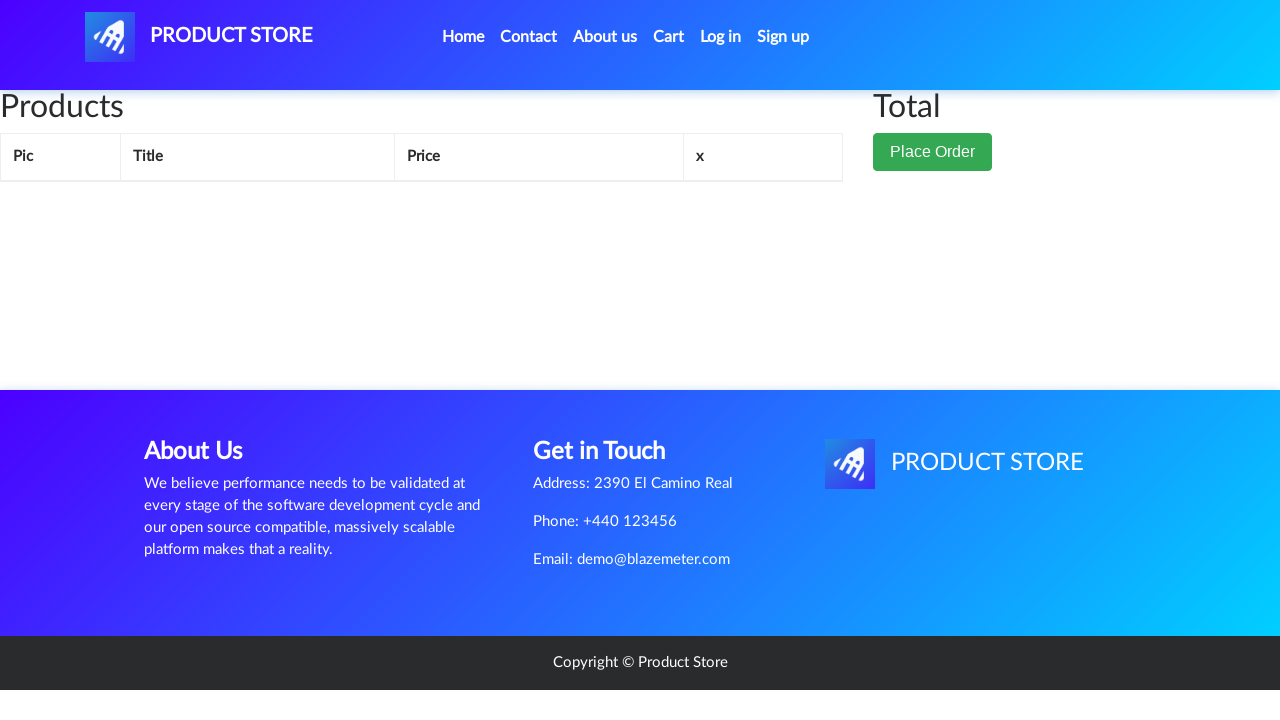

Verified that URL contains 'demo' keyword
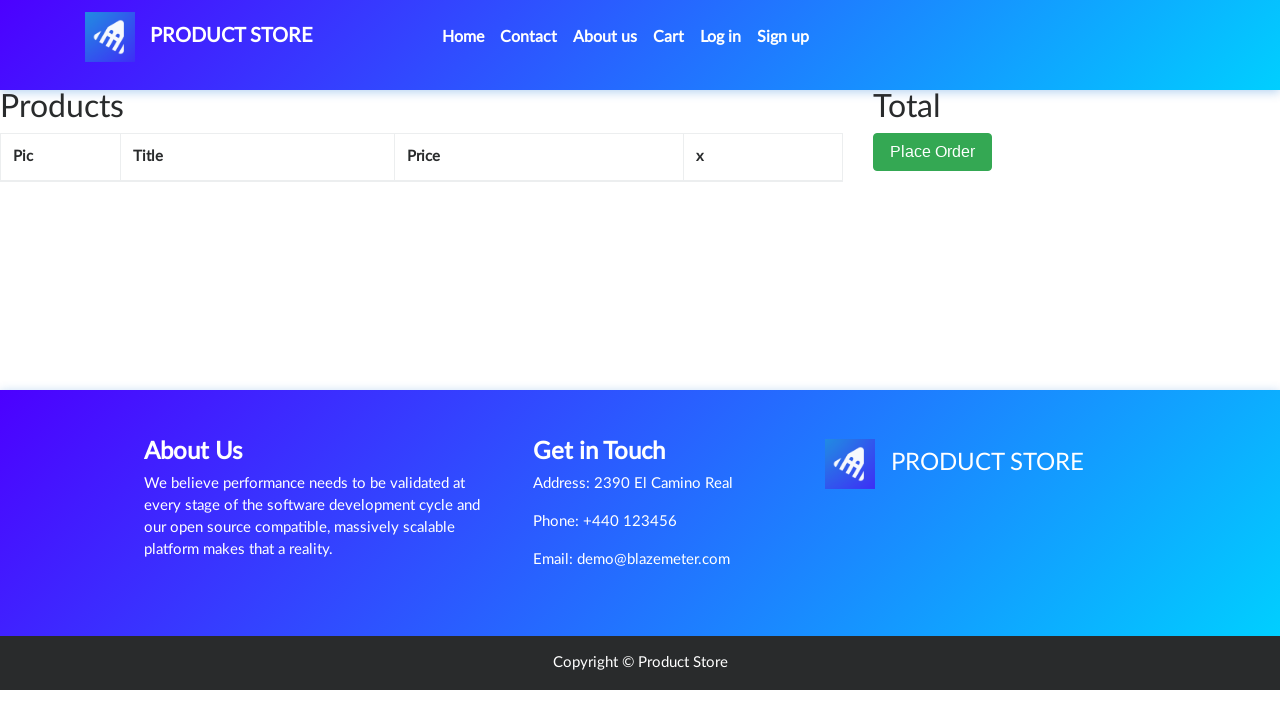

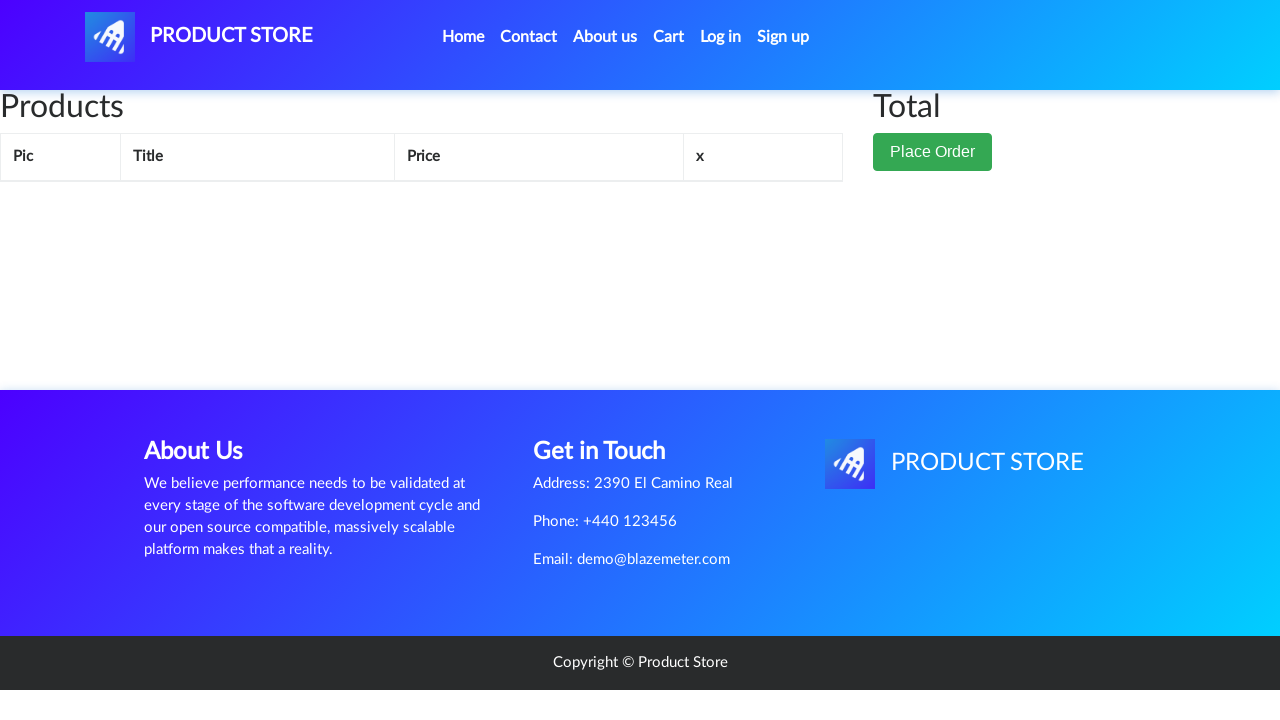